Tests JavaScript alert handling by navigating to W3Schools tryit editor, switching to an iframe, clicking a button that triggers an alert, and accepting the alert dialog.

Starting URL: https://www.w3schools.com/js/tryit.asp?filename=tryjs_alert

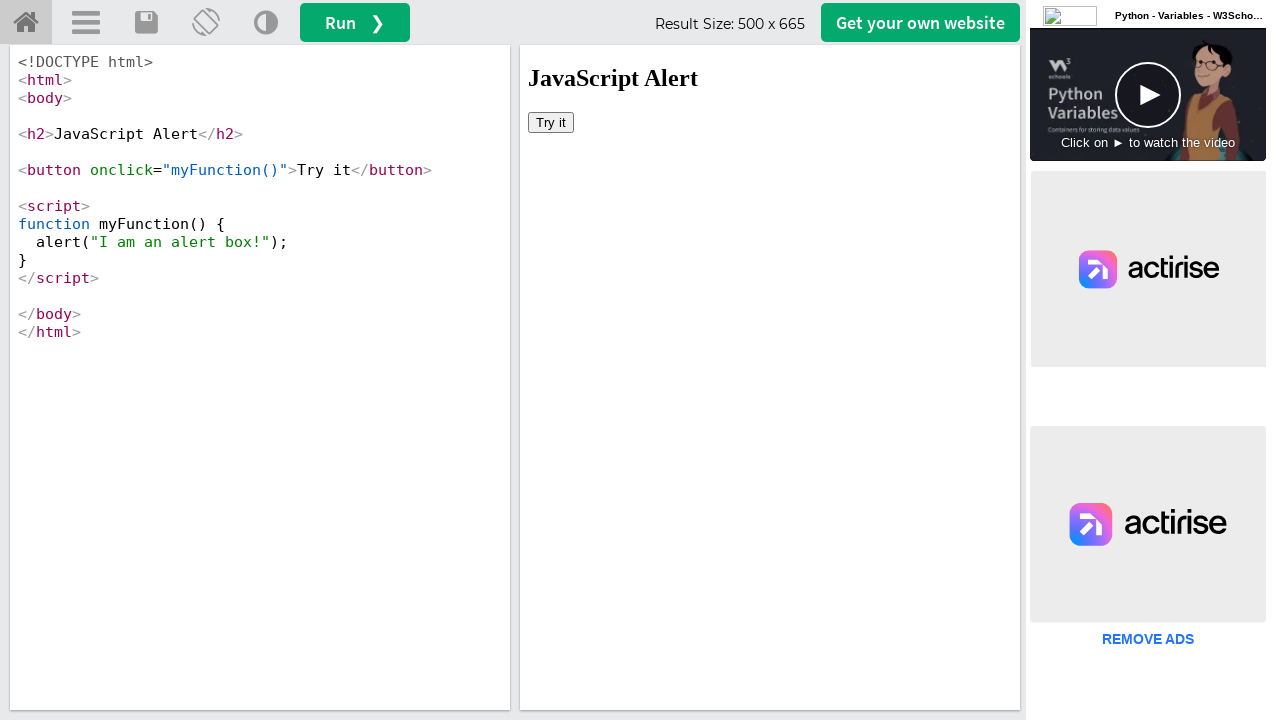

Located the iframe element with id 'iframeResult'
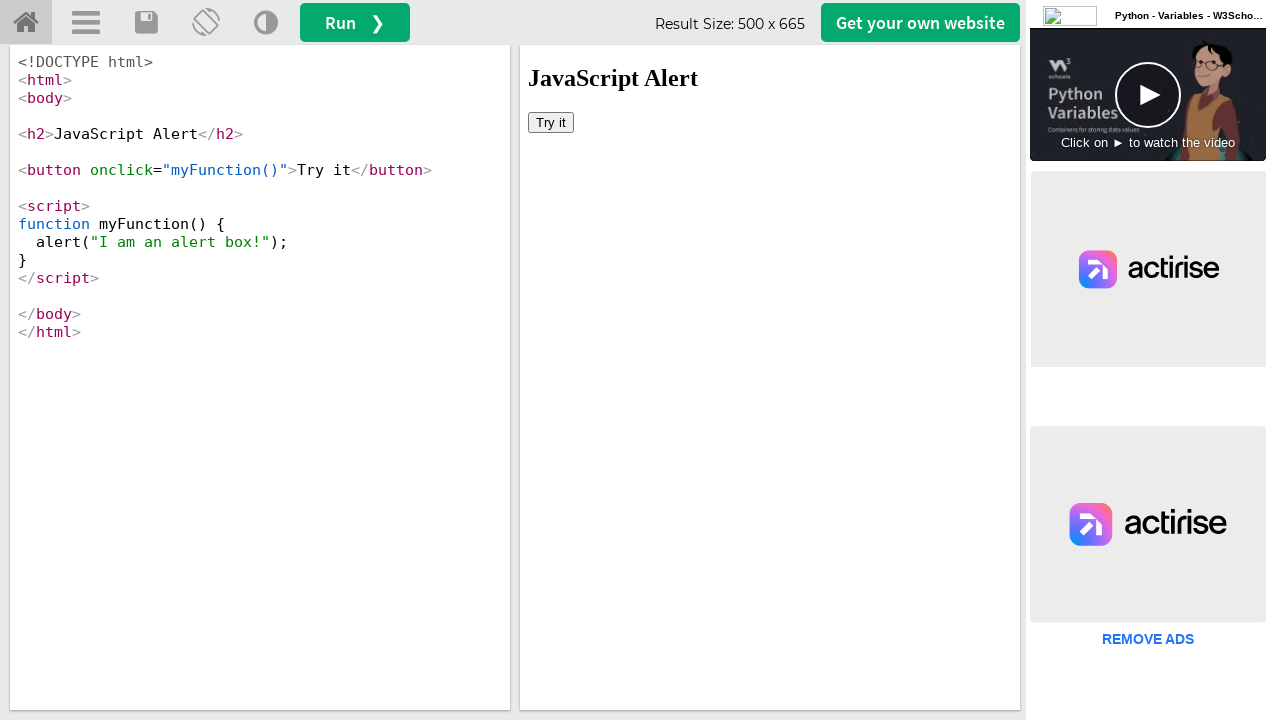

Switched to iframe content frame
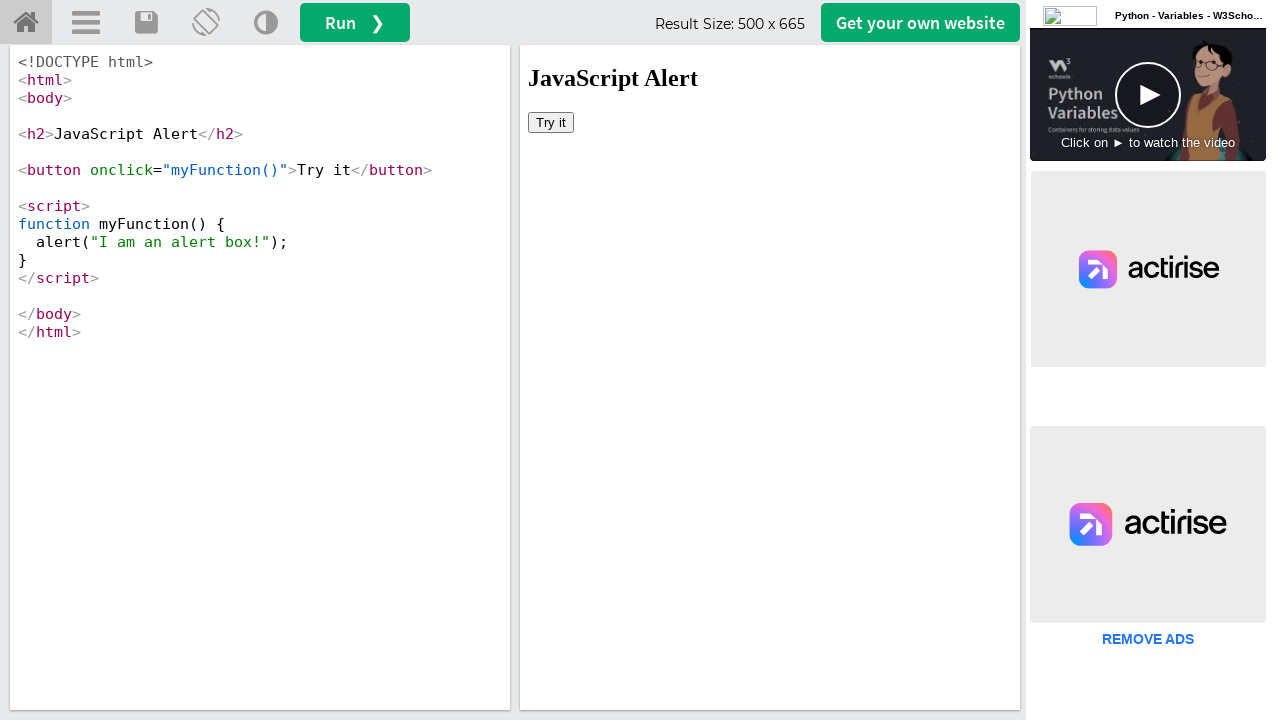

Button with onclick='myFunction()' is visible and ready
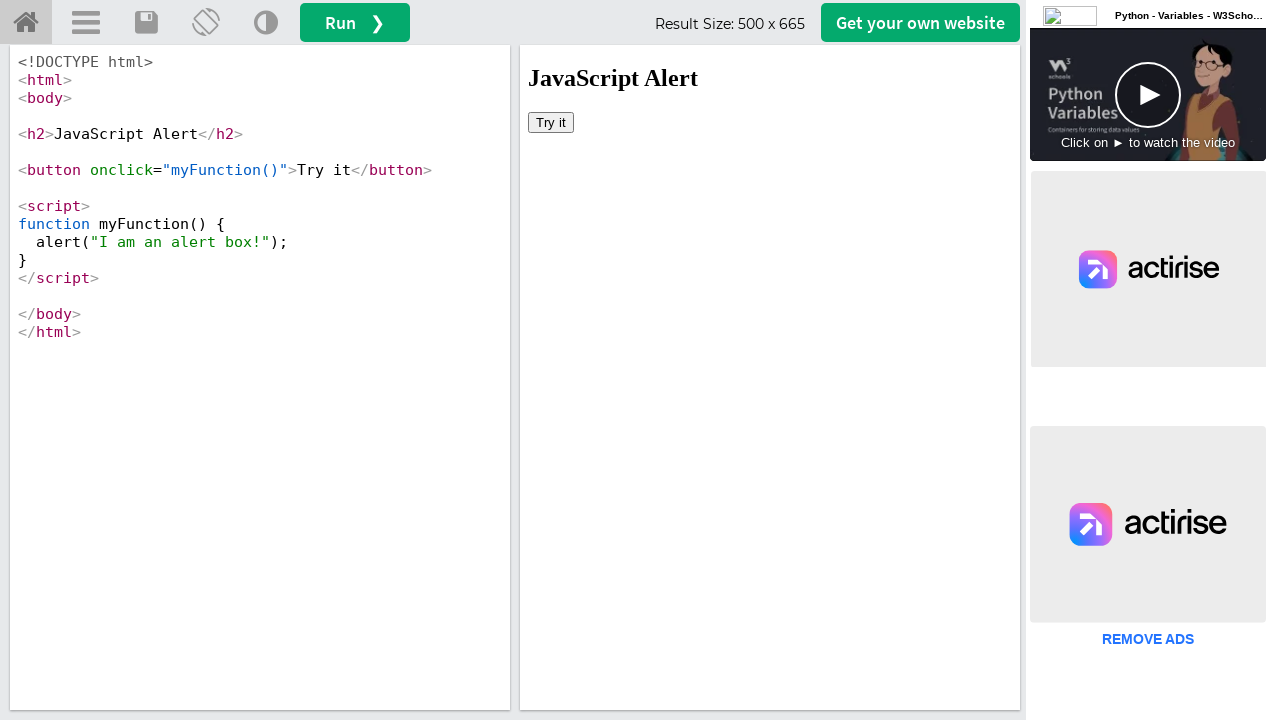

Set up dialog handler to accept alerts
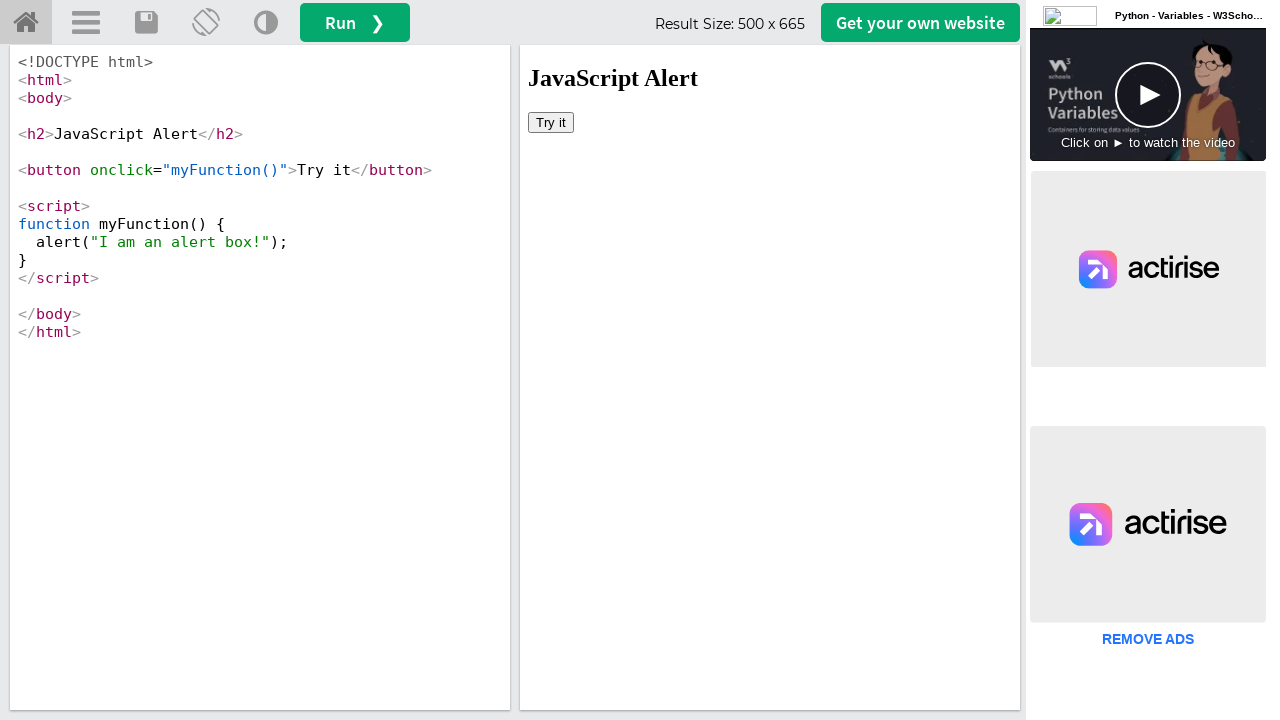

Clicked the button that triggers the JavaScript alert at (551, 122) on xpath=//button[@onclick='myFunction()']
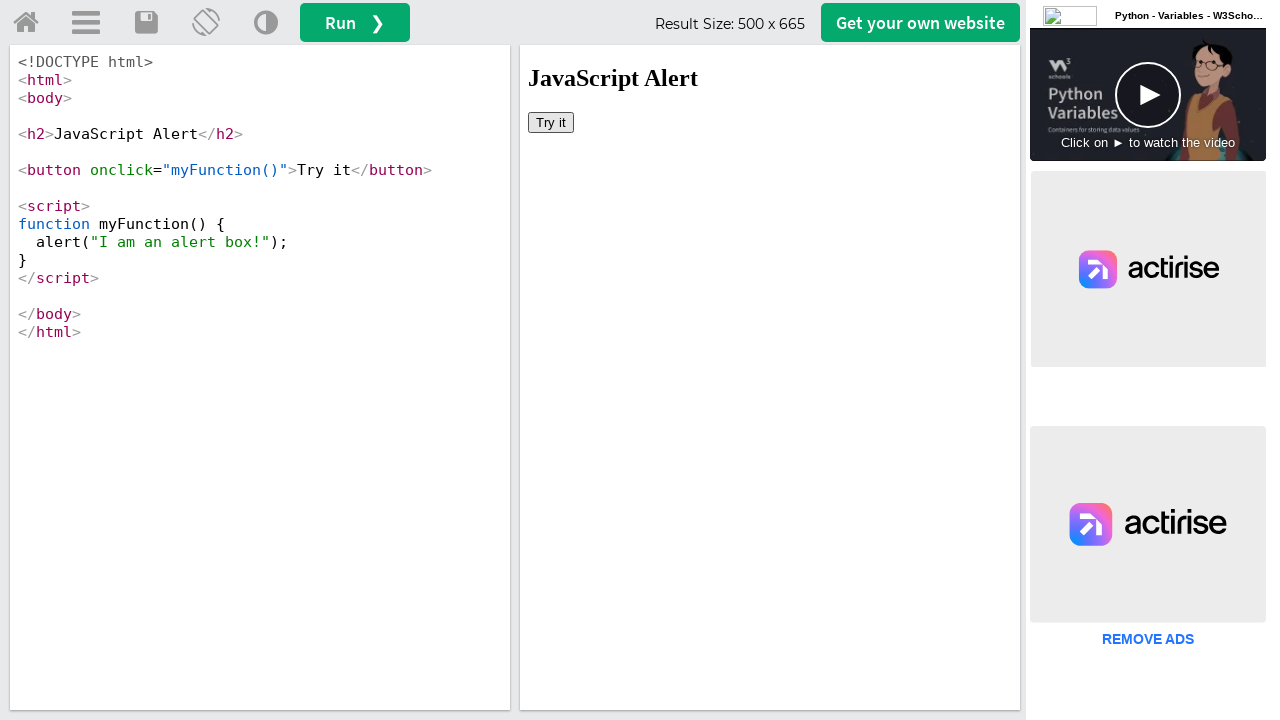

Waited 500ms for alert dialog to be handled and accepted
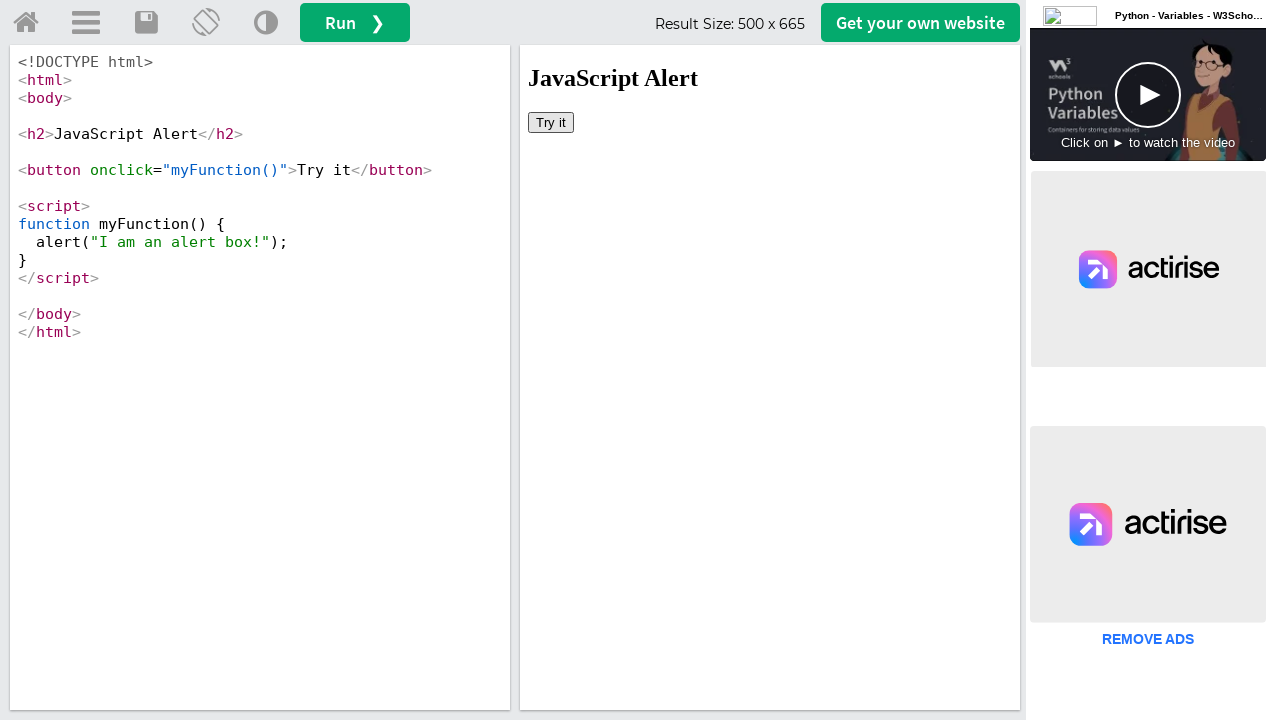

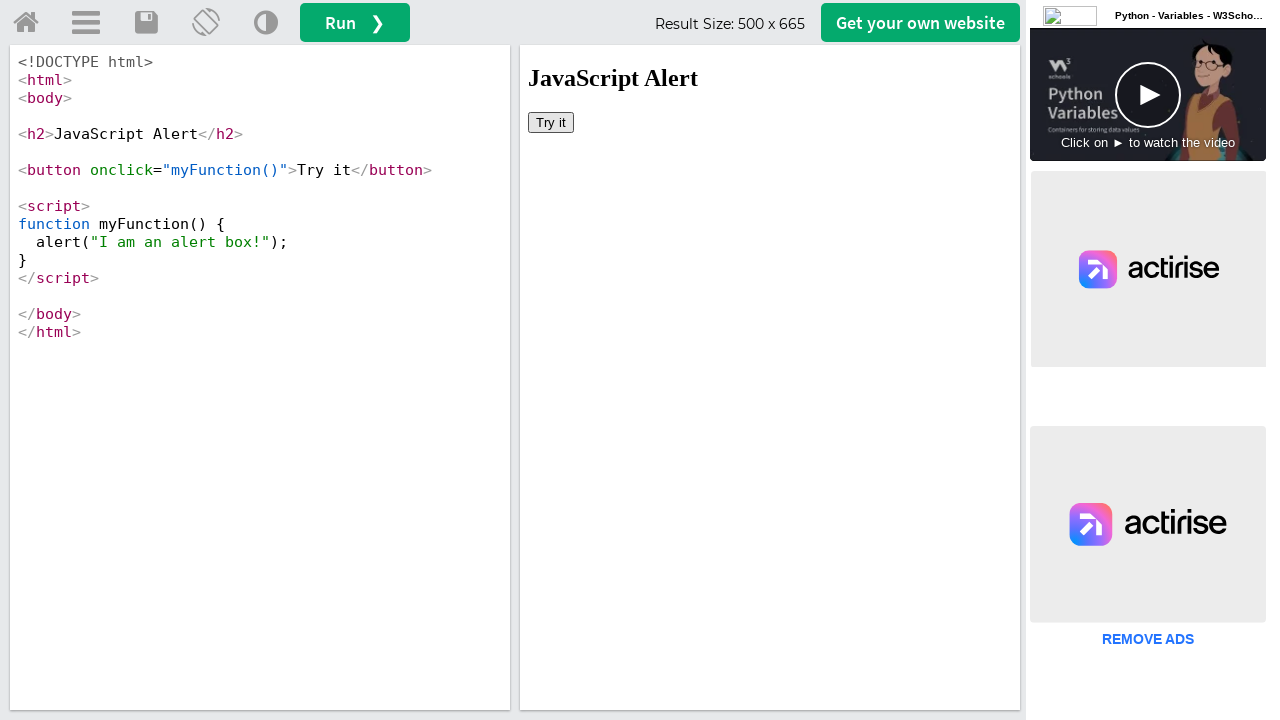